Tests clicking a button identified by its CSS class 'btn-primary' on the UI Testing Playground class attribute challenge page.

Starting URL: http://uitestingplayground.com/classattr

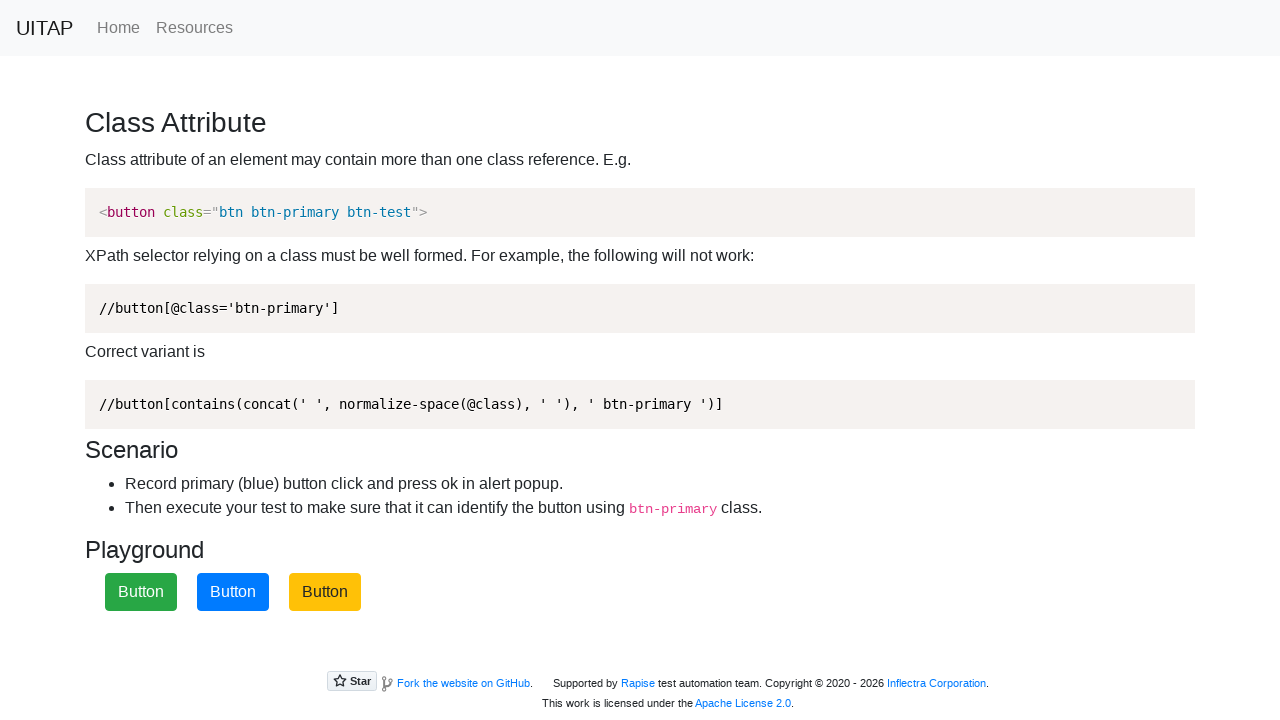

Navigated to UI Testing Playground class attribute challenge page
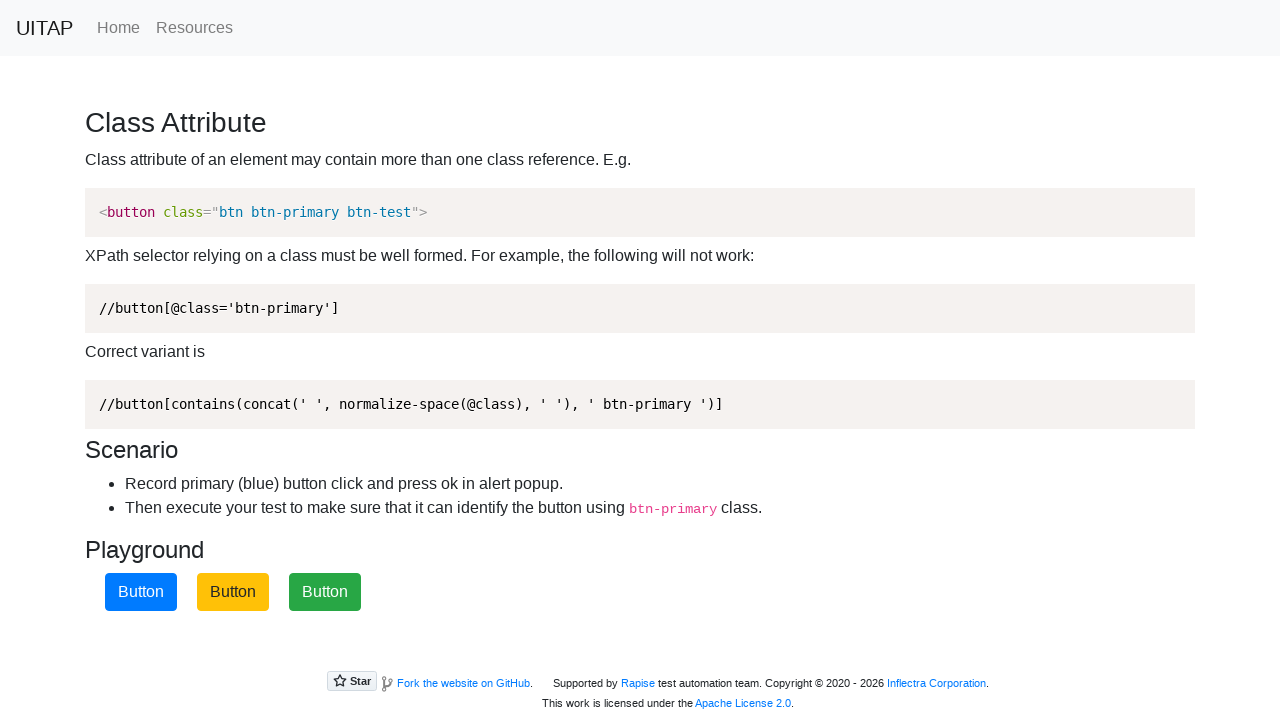

Clicked button identified by CSS class 'btn-primary' at (141, 592) on [class~='btn-primary']
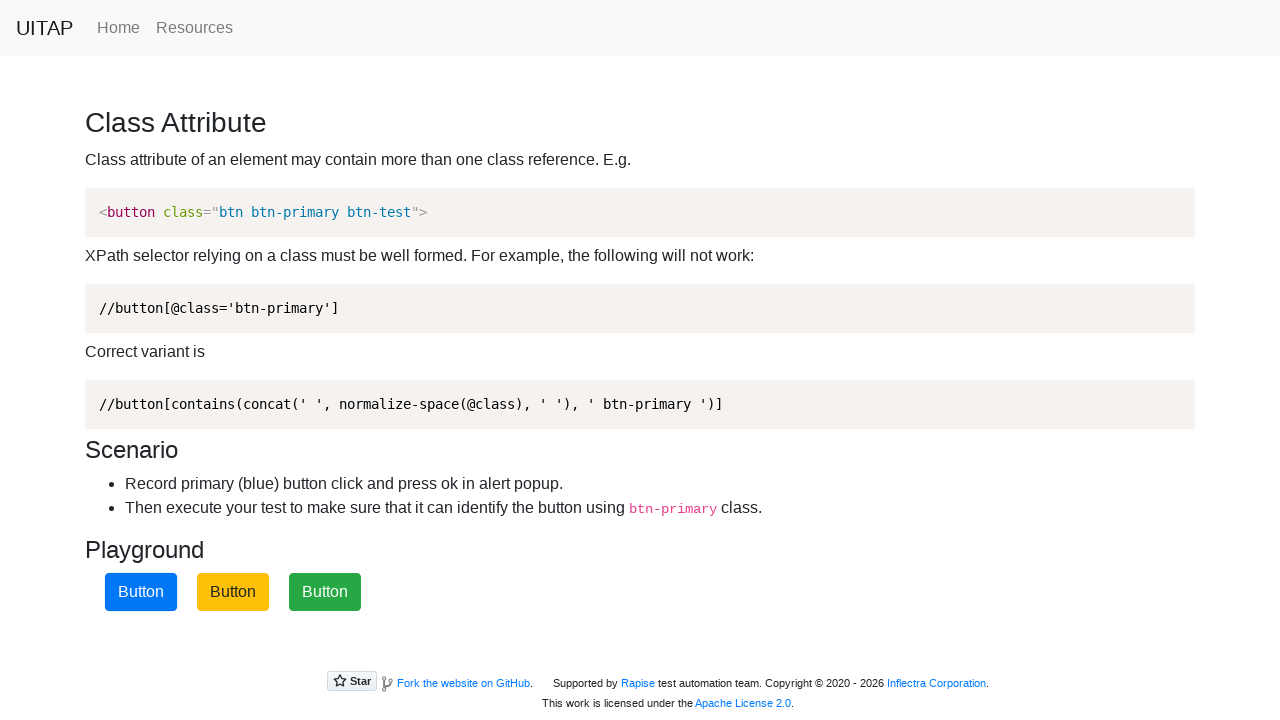

Alert dialog accepted
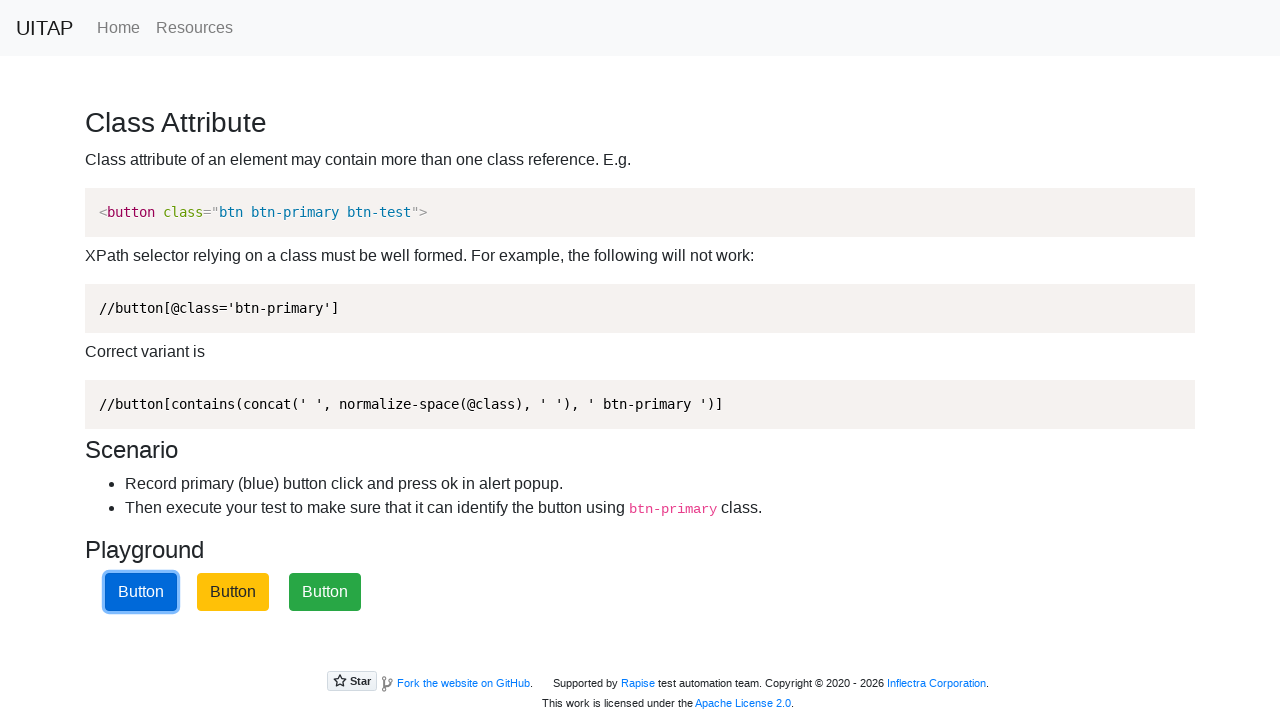

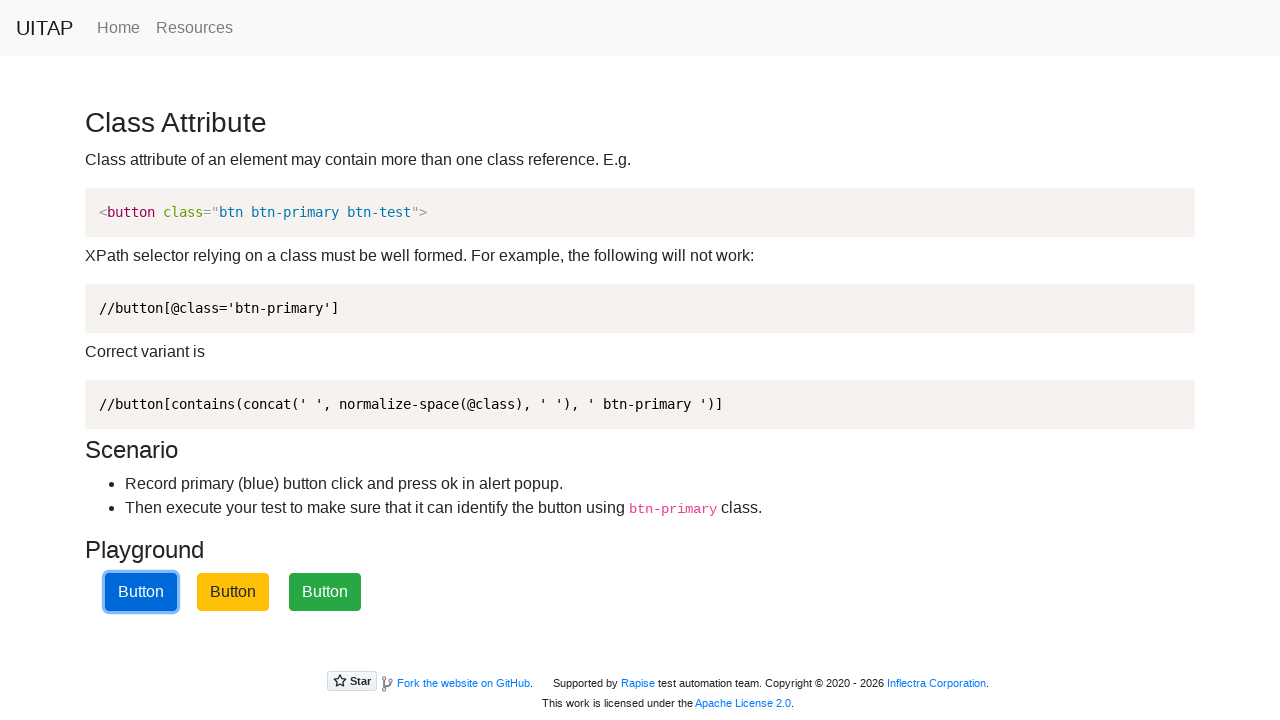